Tests different types of JavaScript alerts including simple alert with OK button, confirm alert with OK/Cancel buttons, and prompt alert with text input functionality.

Starting URL: http://demo.automationtesting.in/Alerts.html

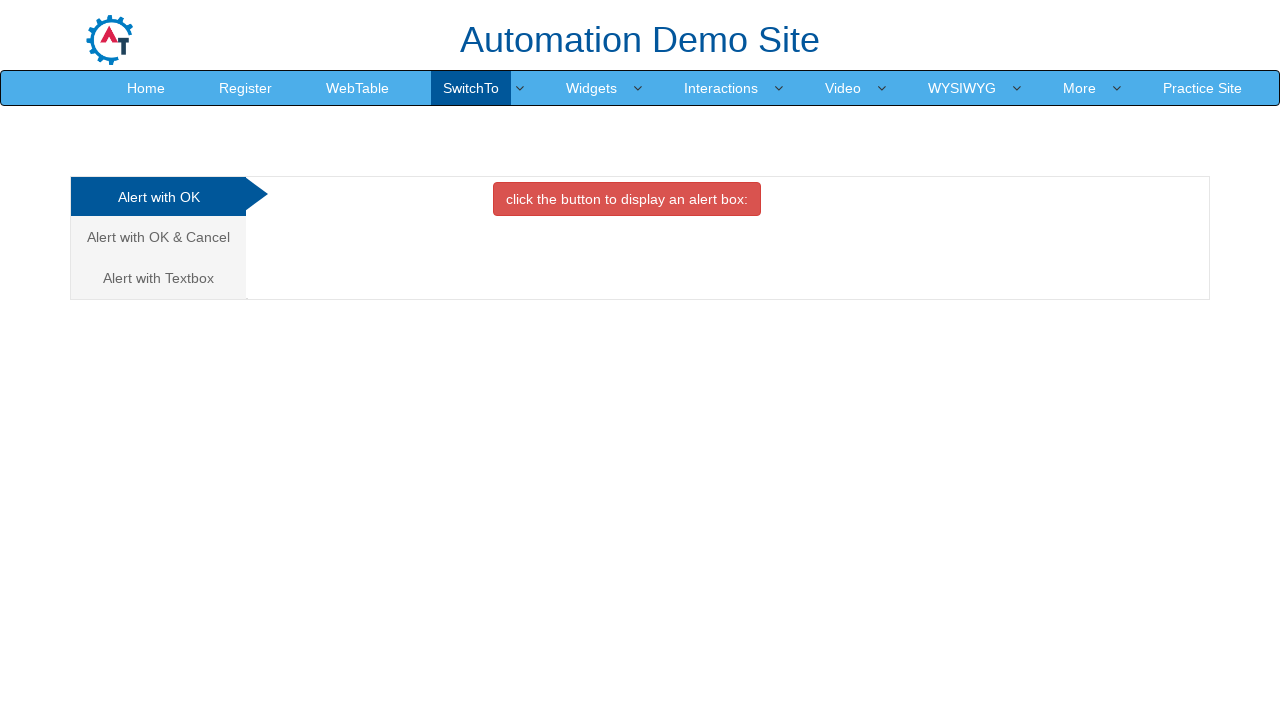

Set up dialog handler to accept simple alert
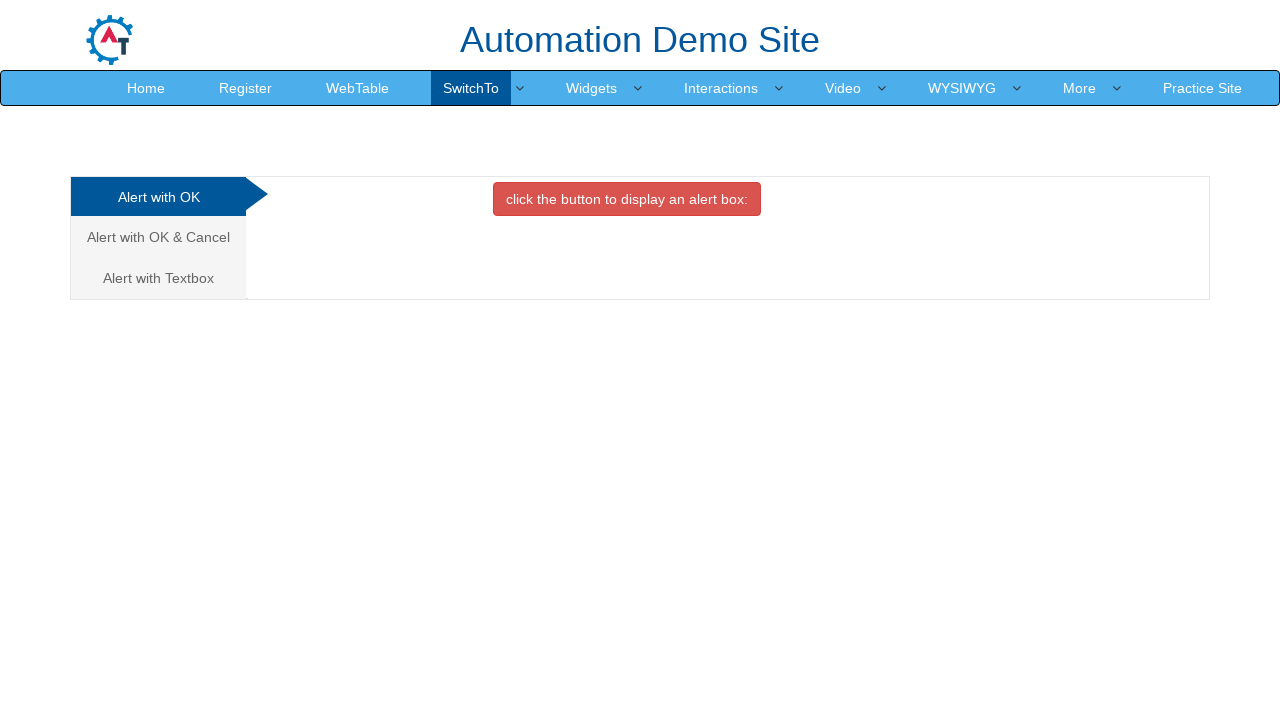

Clicked button to trigger simple alert with OK button at (627, 199) on xpath=//button[@onclick='alertbox()']
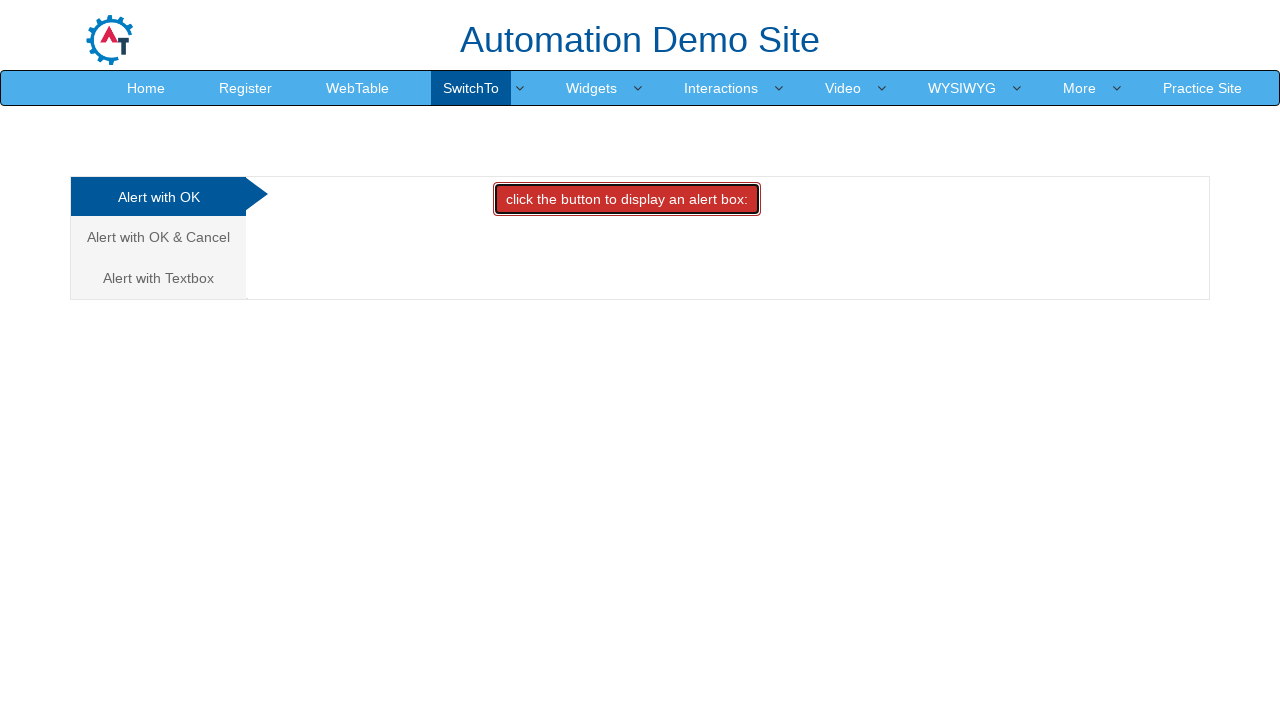

Clicked tab to switch to Alert with OK & Cancel section at (158, 237) on xpath=//a[text()='Alert with OK & Cancel ']
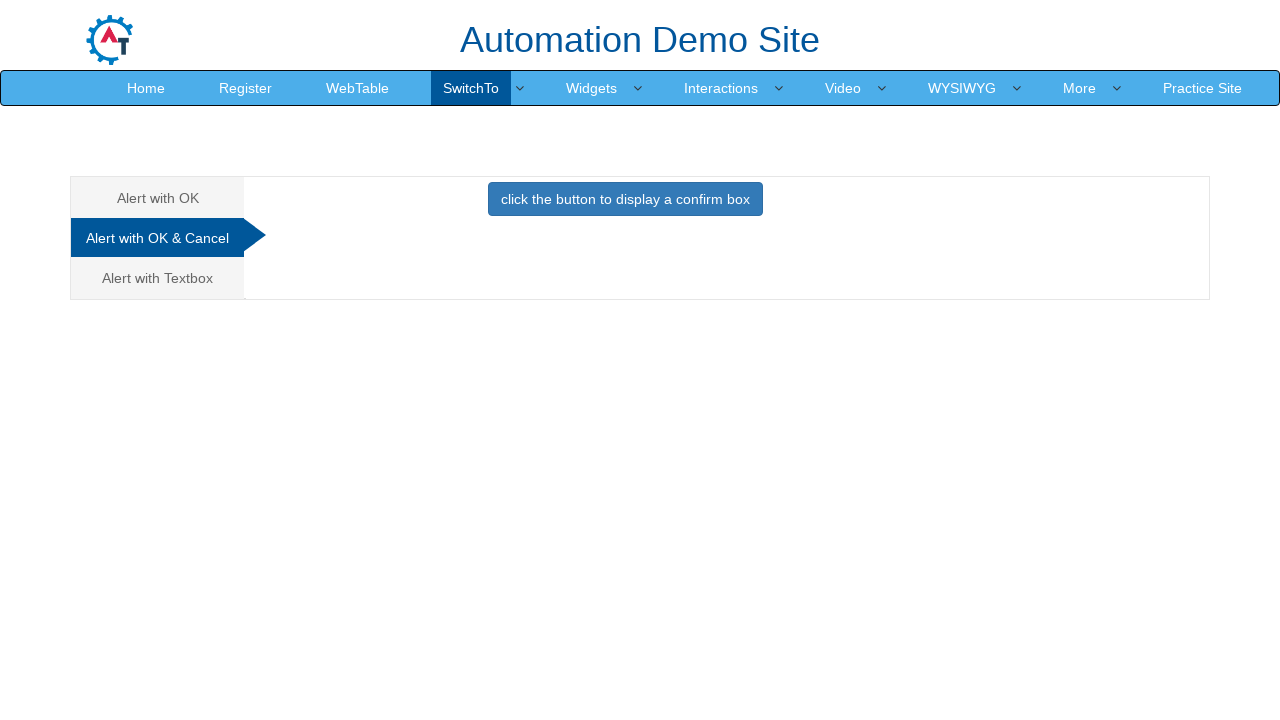

Set up dialog handler to dismiss confirm alert
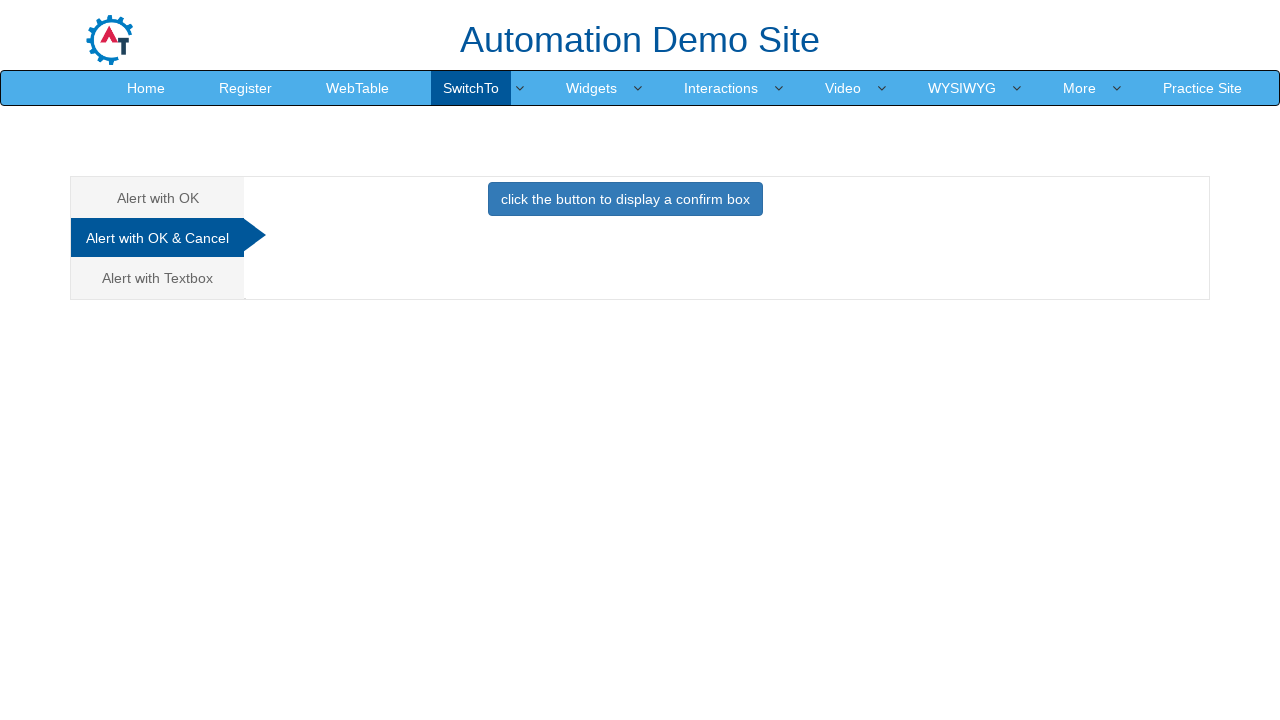

Clicked button to trigger confirm alert with OK & Cancel buttons at (625, 199) on xpath=//button[@onclick='confirmbox()']
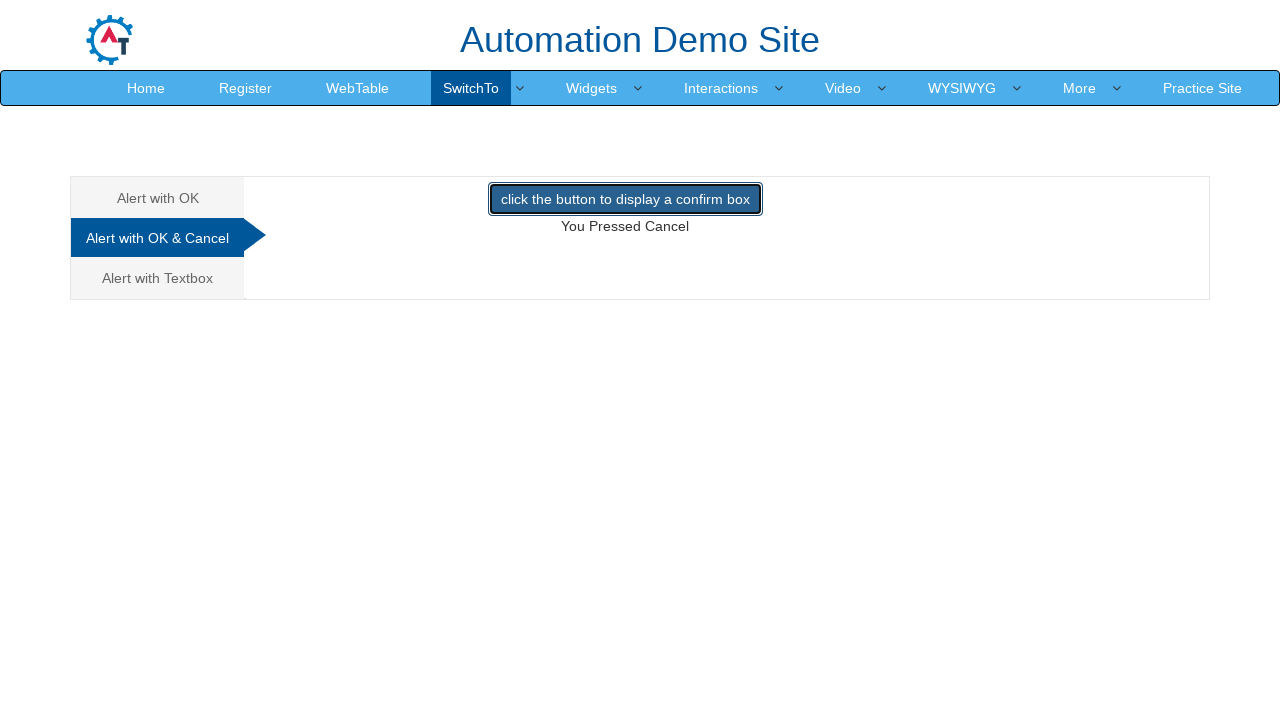

Clicked tab to switch to Alert with Textbox section at (158, 278) on xpath=//a[text()='Alert with Textbox ']
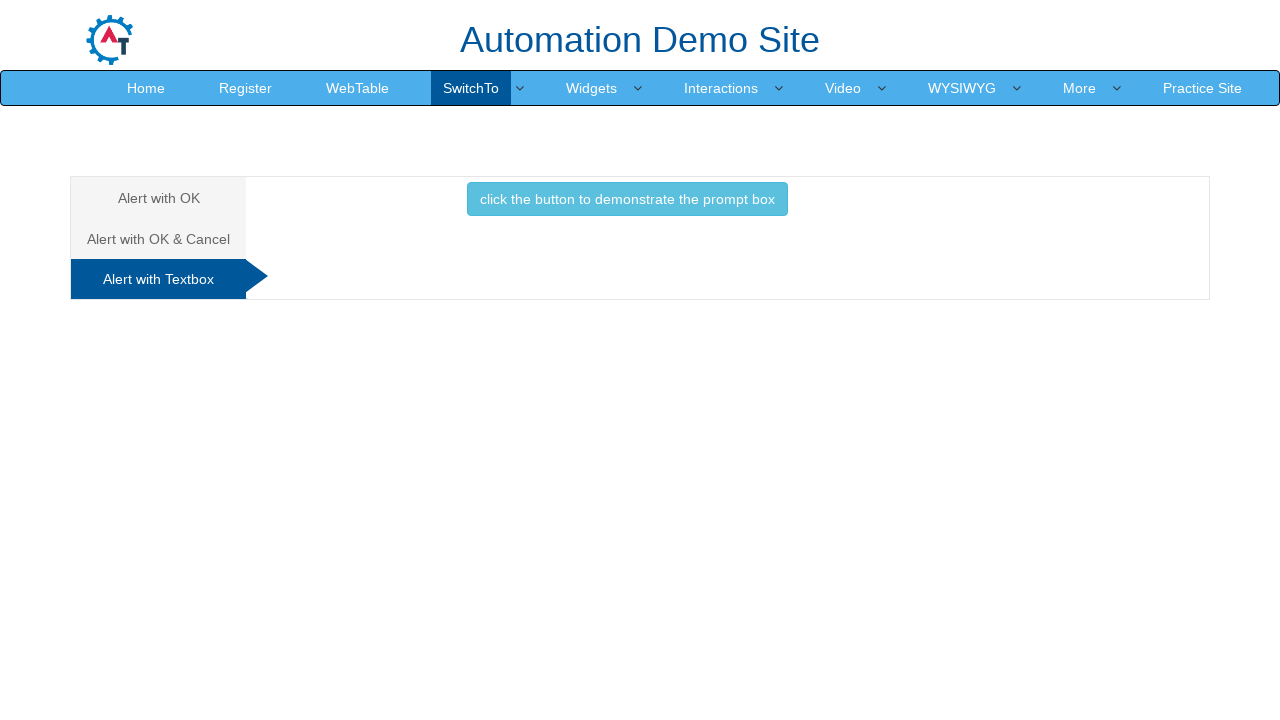

Set up dialog handler to enter 'Bootcamp' in prompt alert
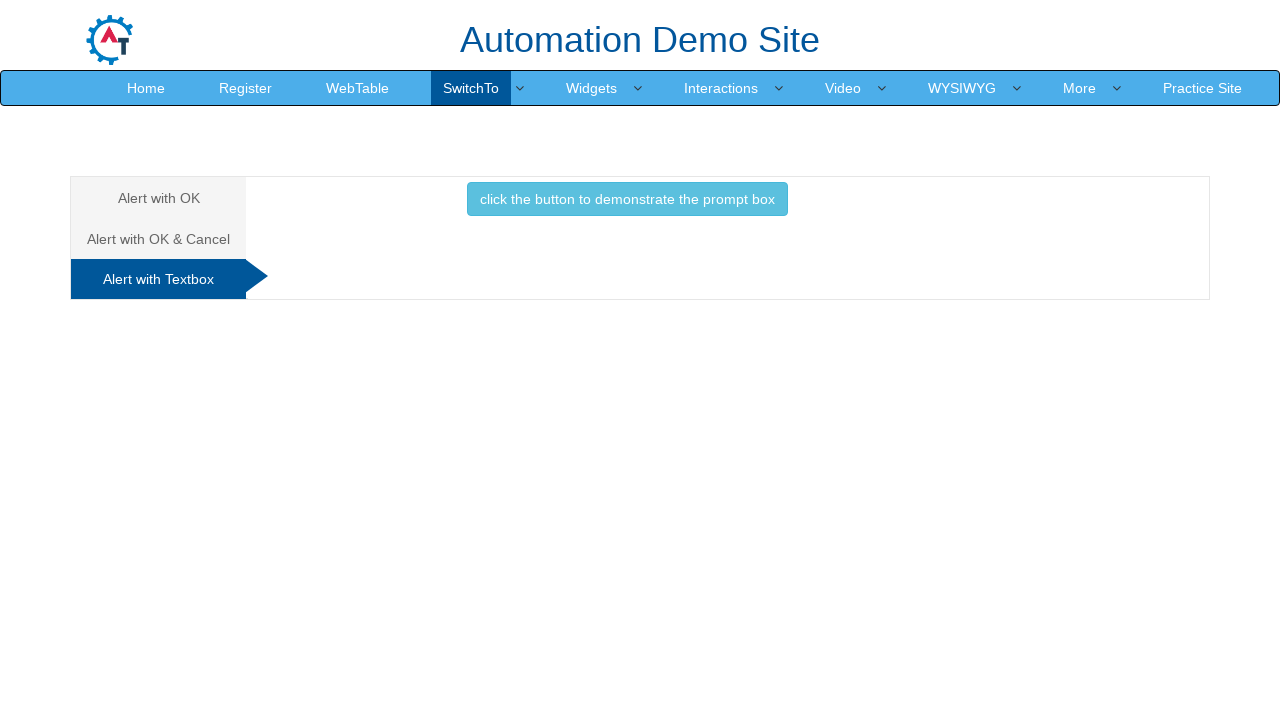

Clicked button to trigger prompt alert with text input at (627, 199) on xpath=//button[@onclick='promptbox()']
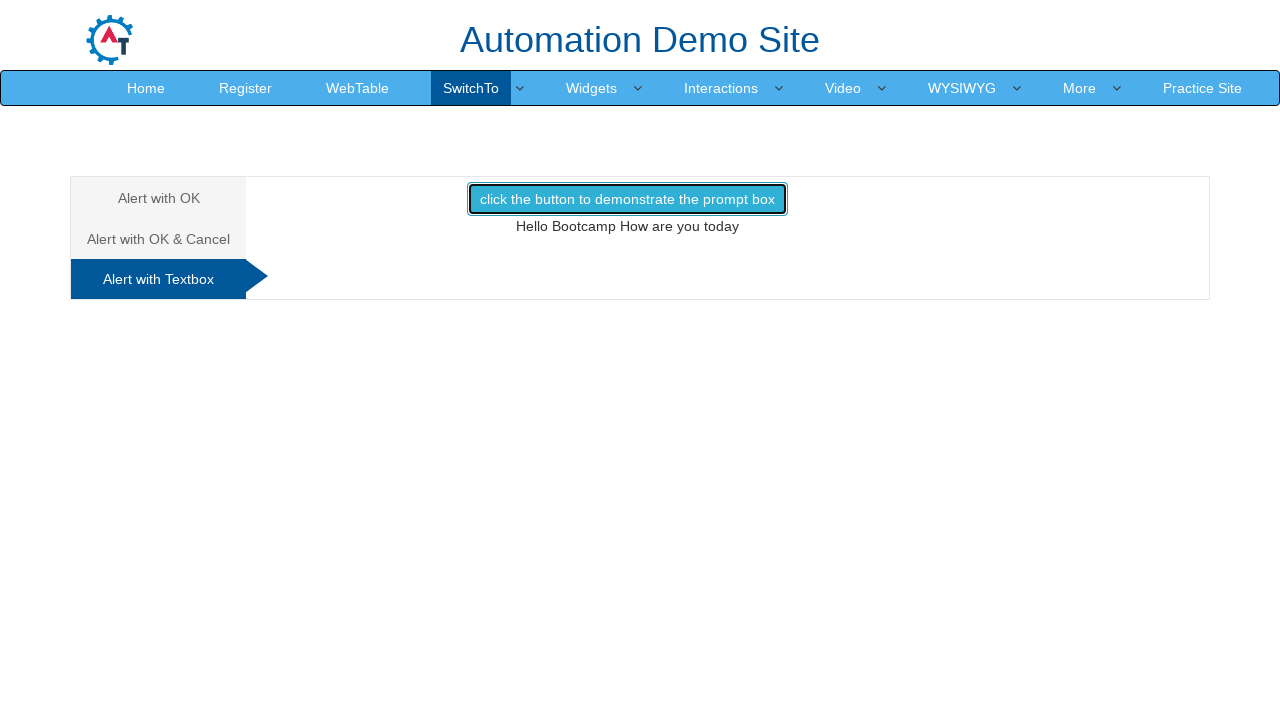

Waited for result message element to appear
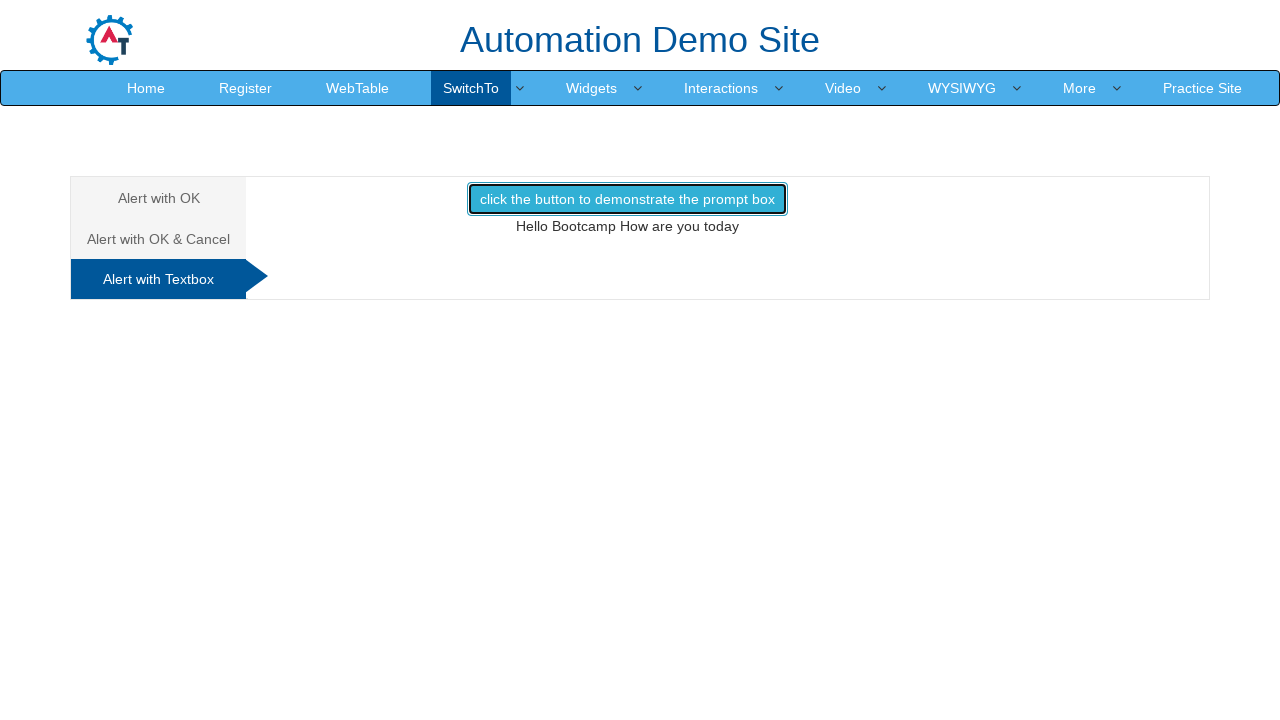

Located result message element
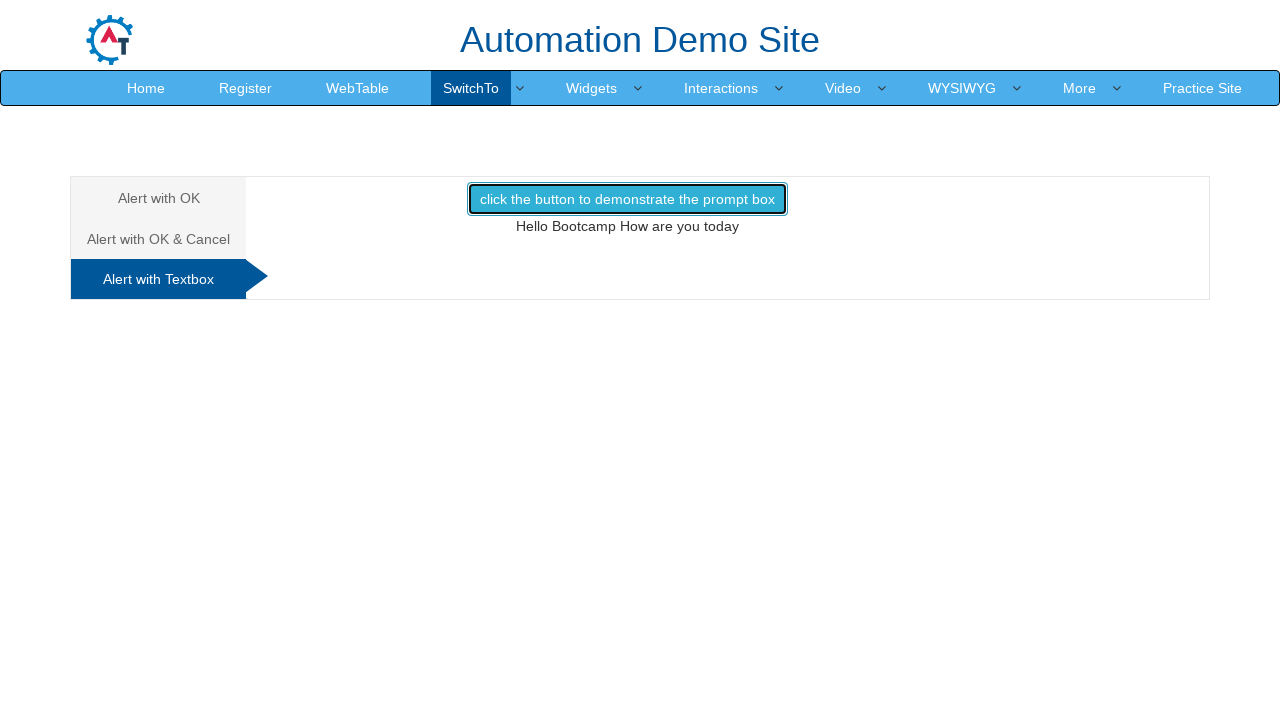

Retrieved result message text: 'Hello Bootcamp How are you today'
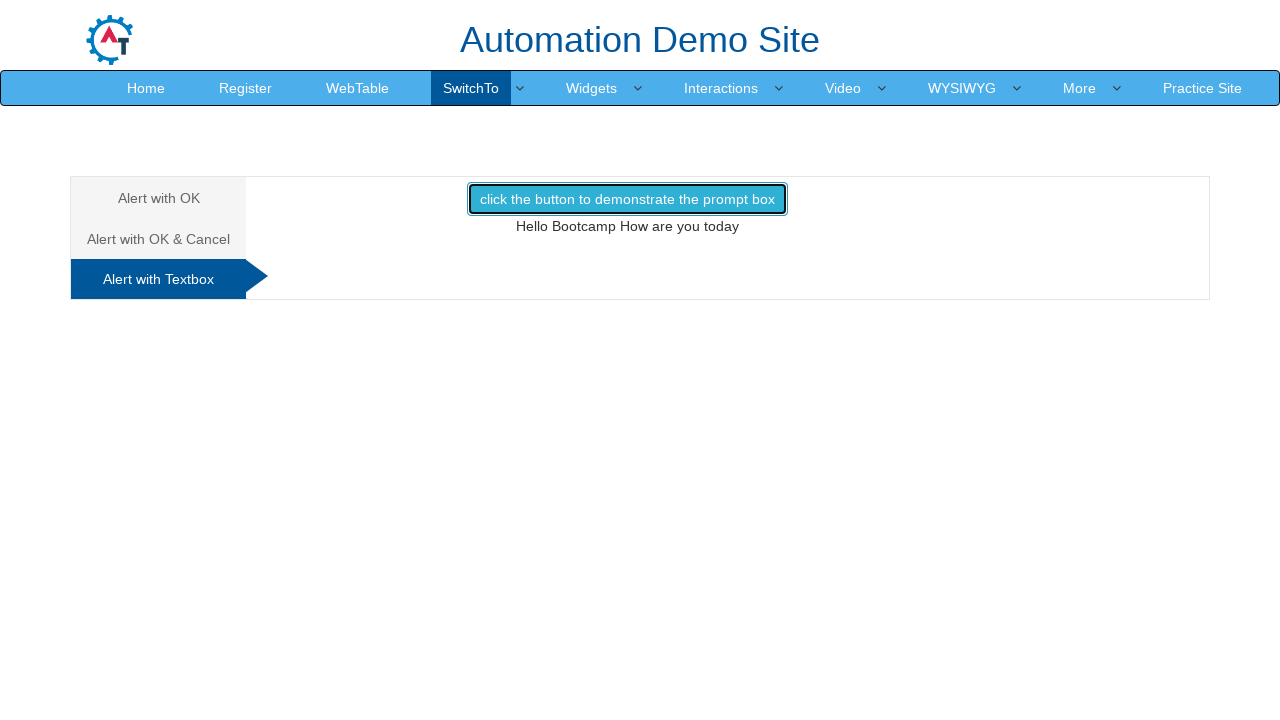

Verified result message matches expected text 'Hello Bootcamp How are you today'
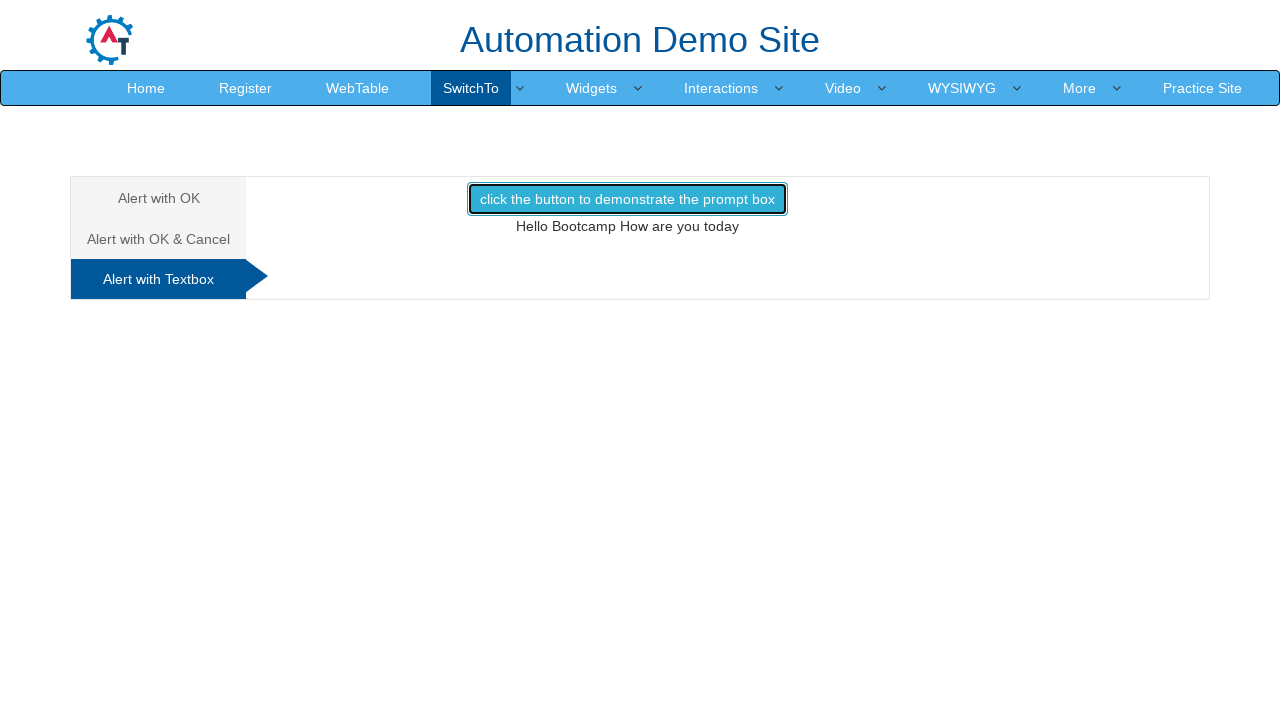

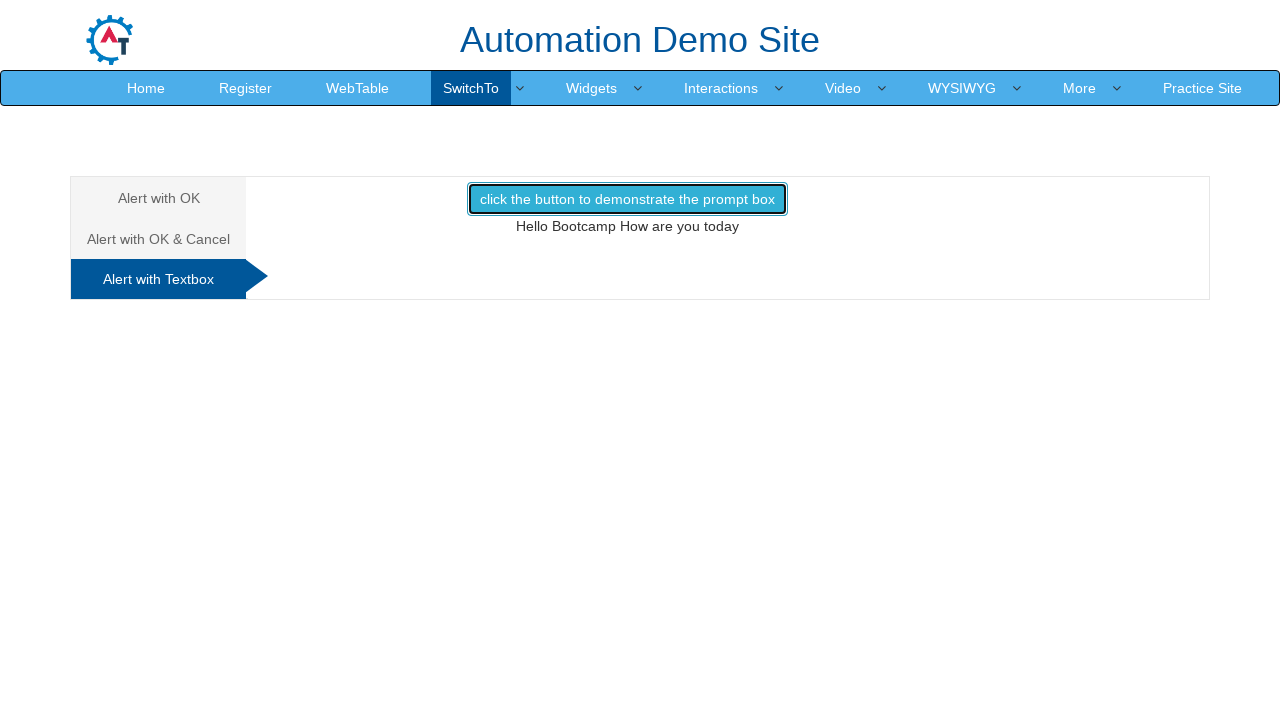